Tests drag and drop functionality by dragging an element and dropping it onto a target element within an iframe

Starting URL: https://jqueryui.com/droppable/

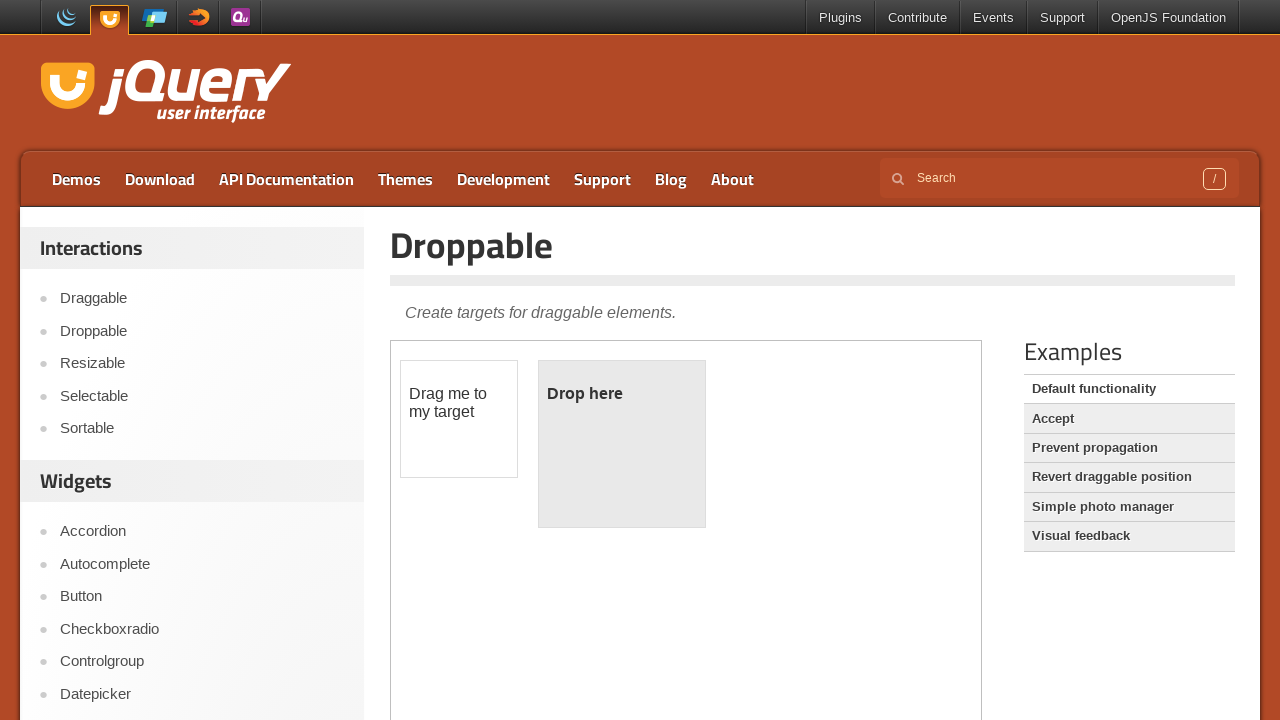

Located the first iframe containing drag and drop elements
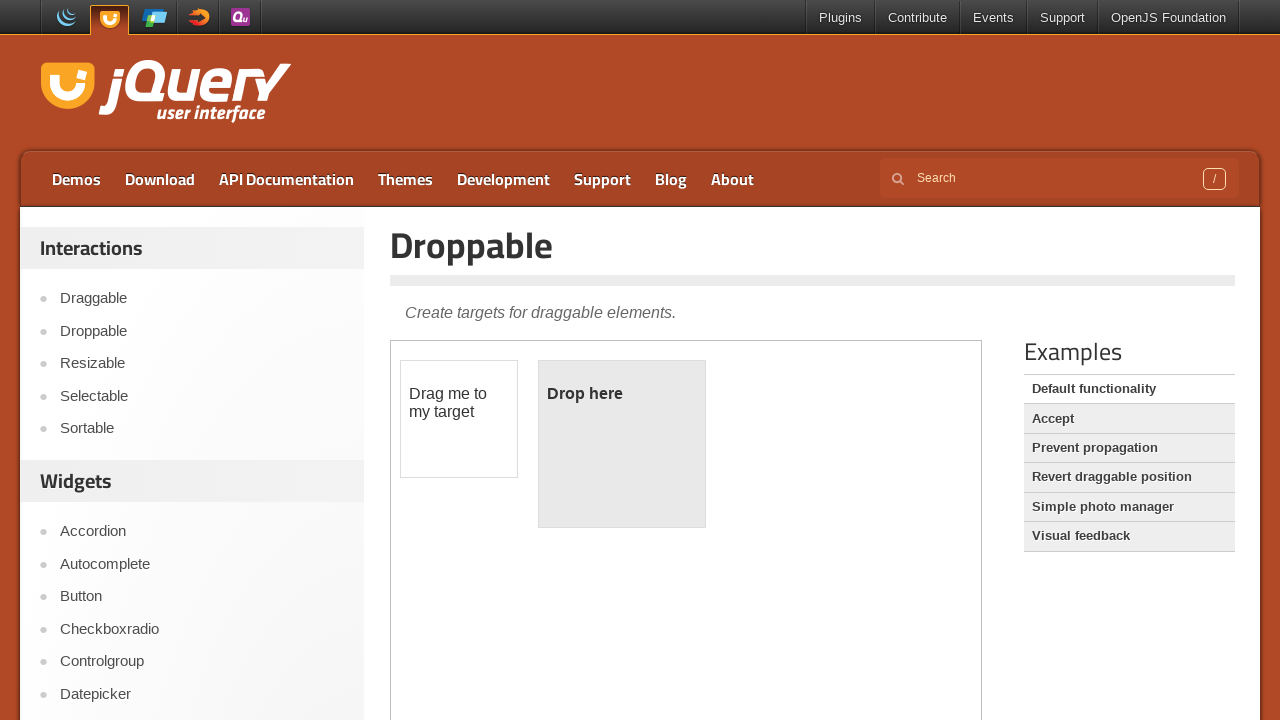

Located the draggable element with ID 'draggable'
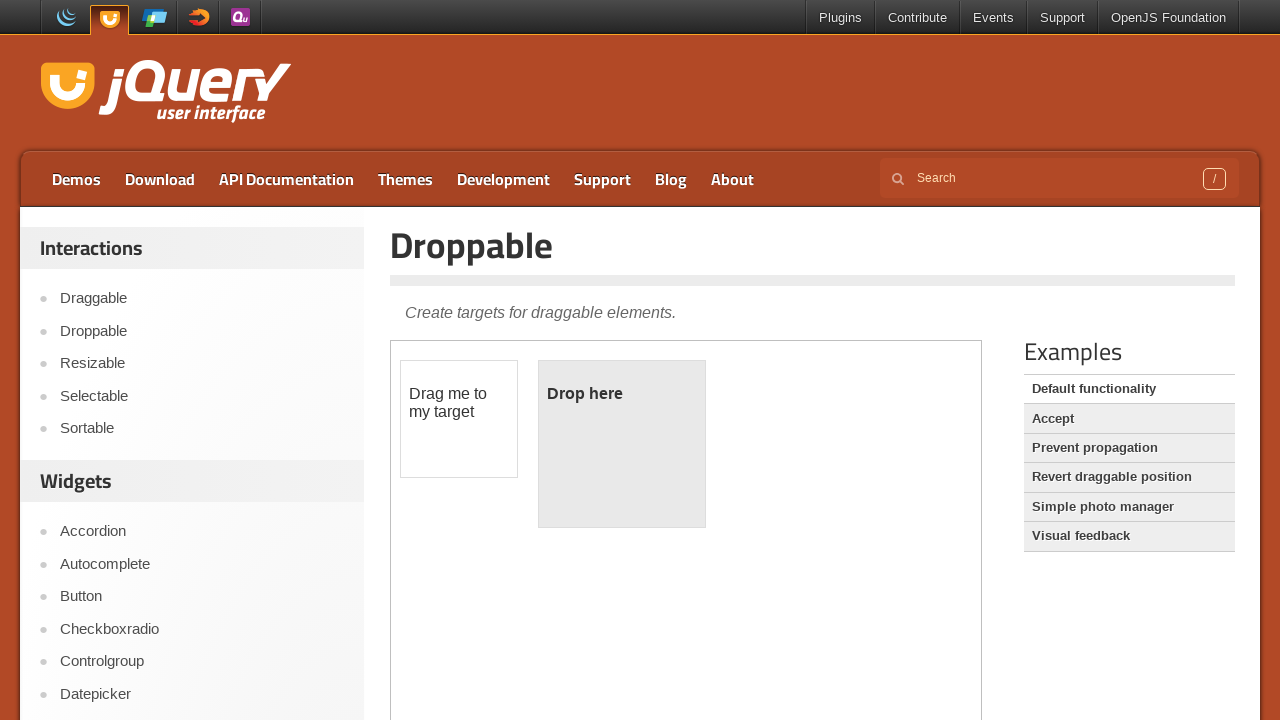

Located the droppable target element with ID 'droppable'
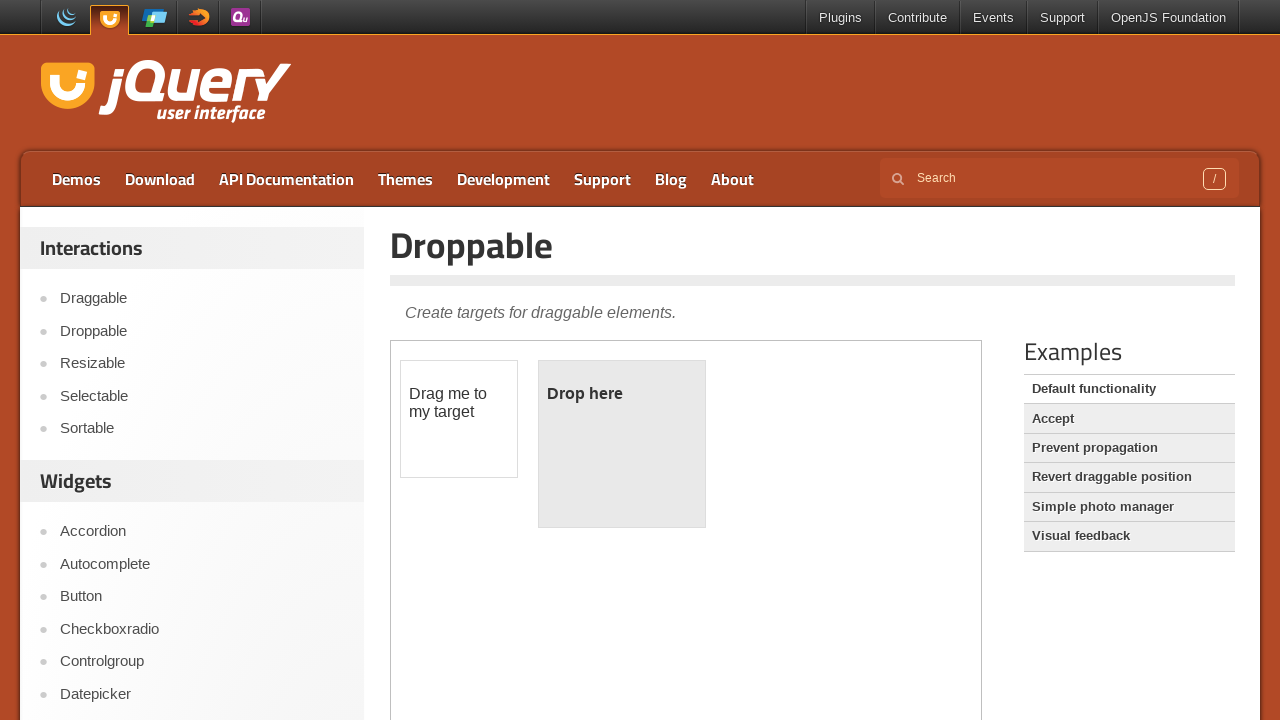

Dragged the draggable element and dropped it onto the droppable target at (622, 444)
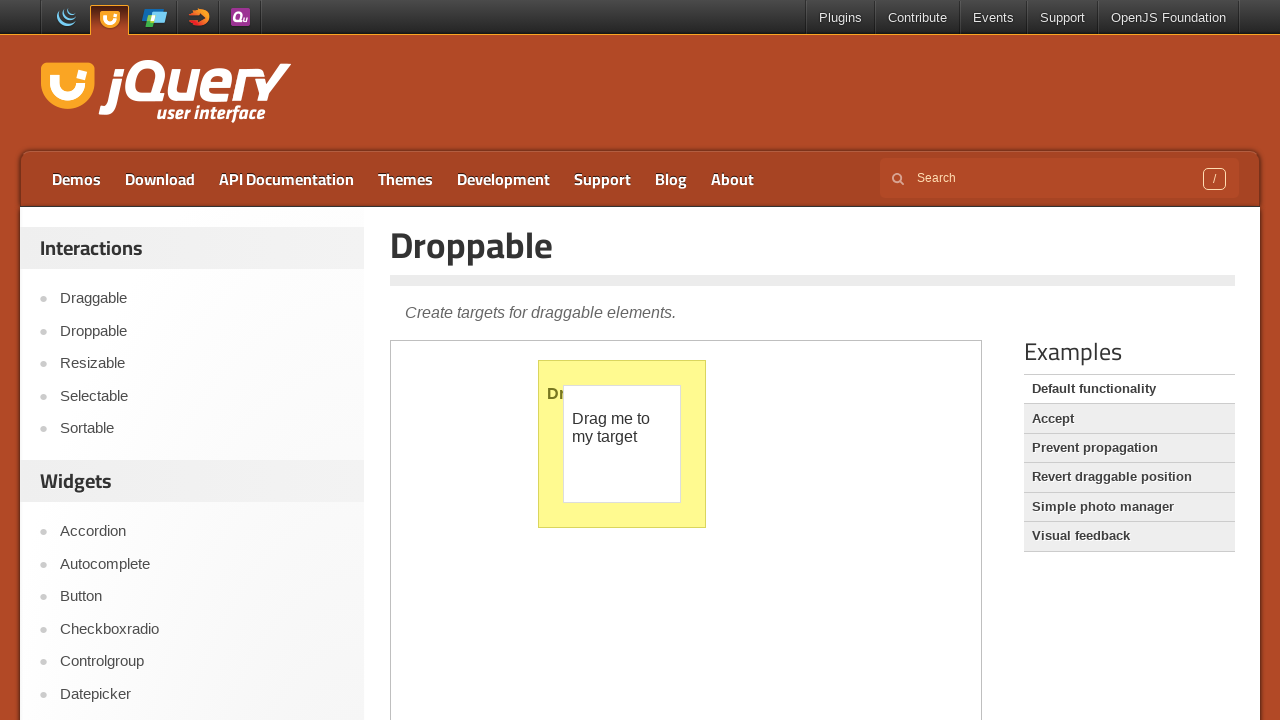

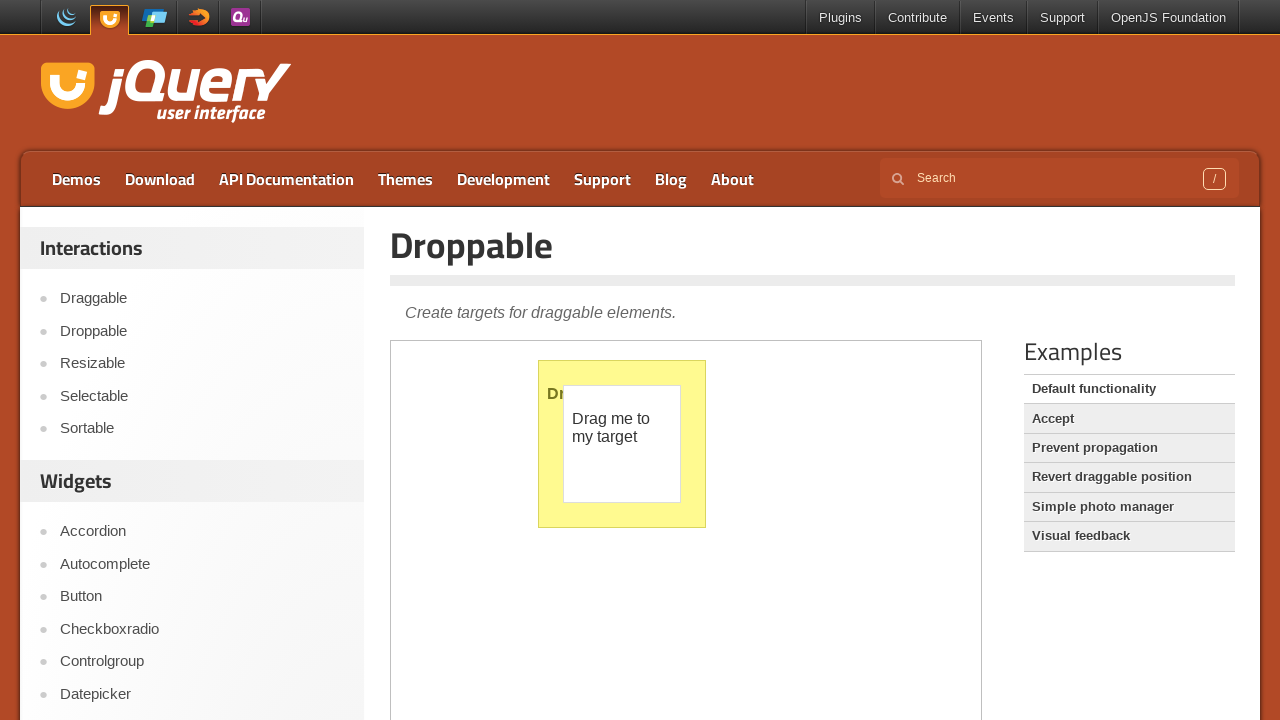